Tests browser window handling by clicking a button that opens a new window, switching back to the original window, and filling a search bar on the original page.

Starting URL: https://www.leafground.com/window.xhtml

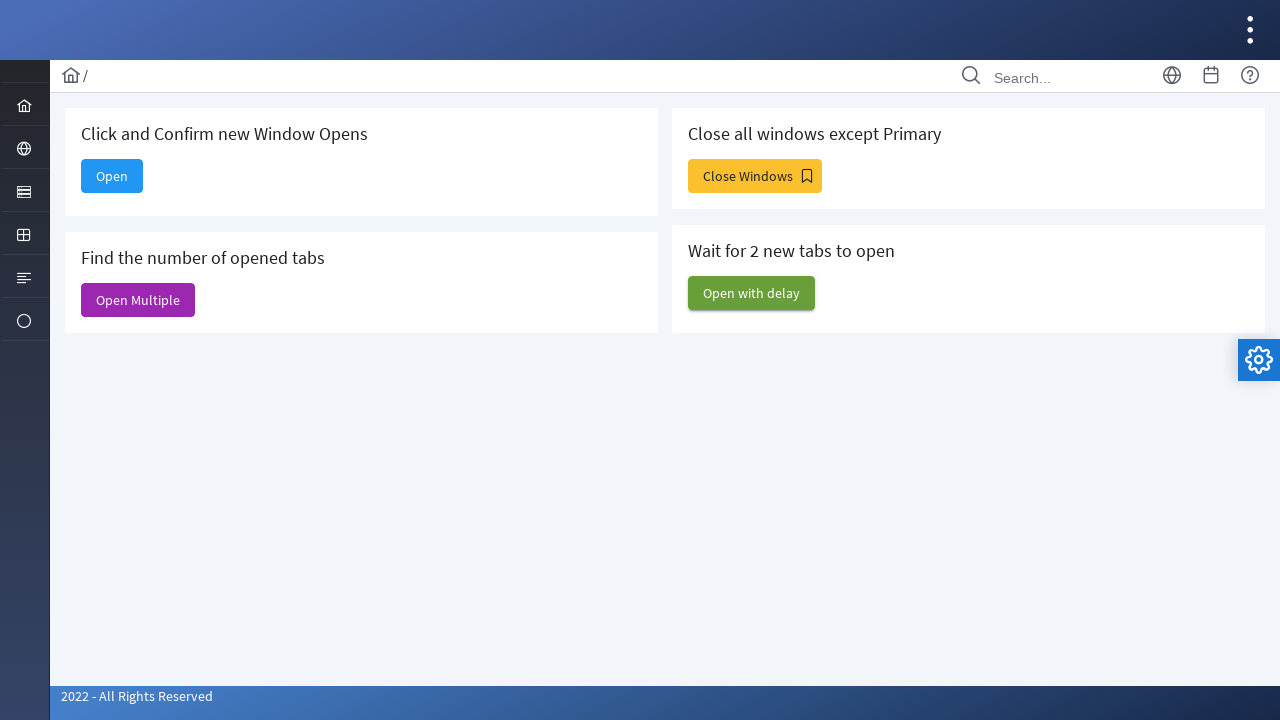

Clicked button to open new window at (112, 176) on xpath=//*[@id='j_idt88:new']/span
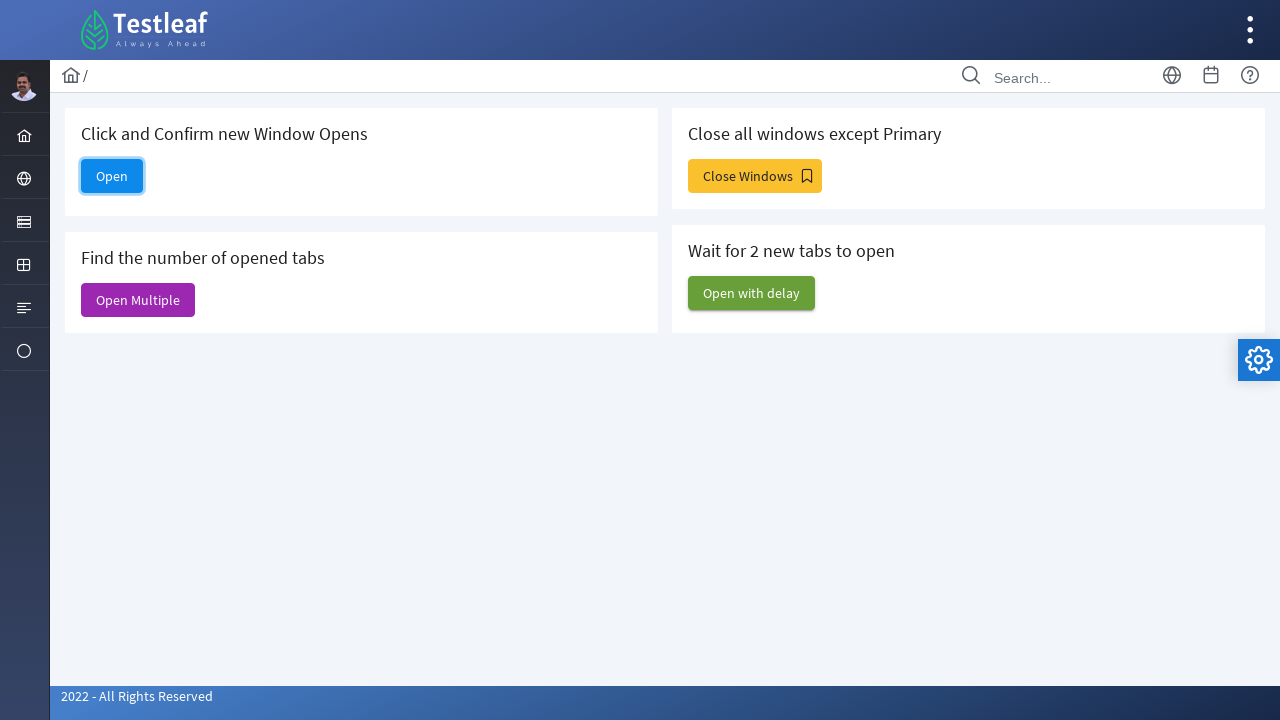

Waited for new window to open
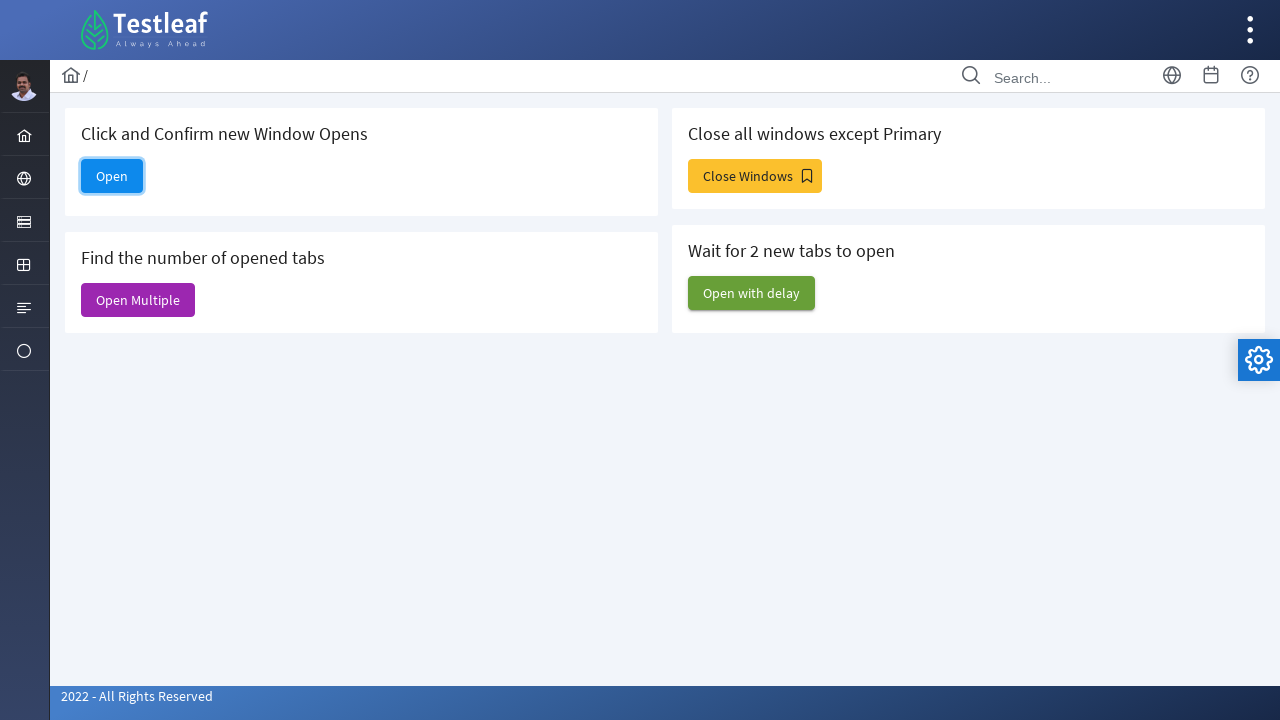

Switched back to original window
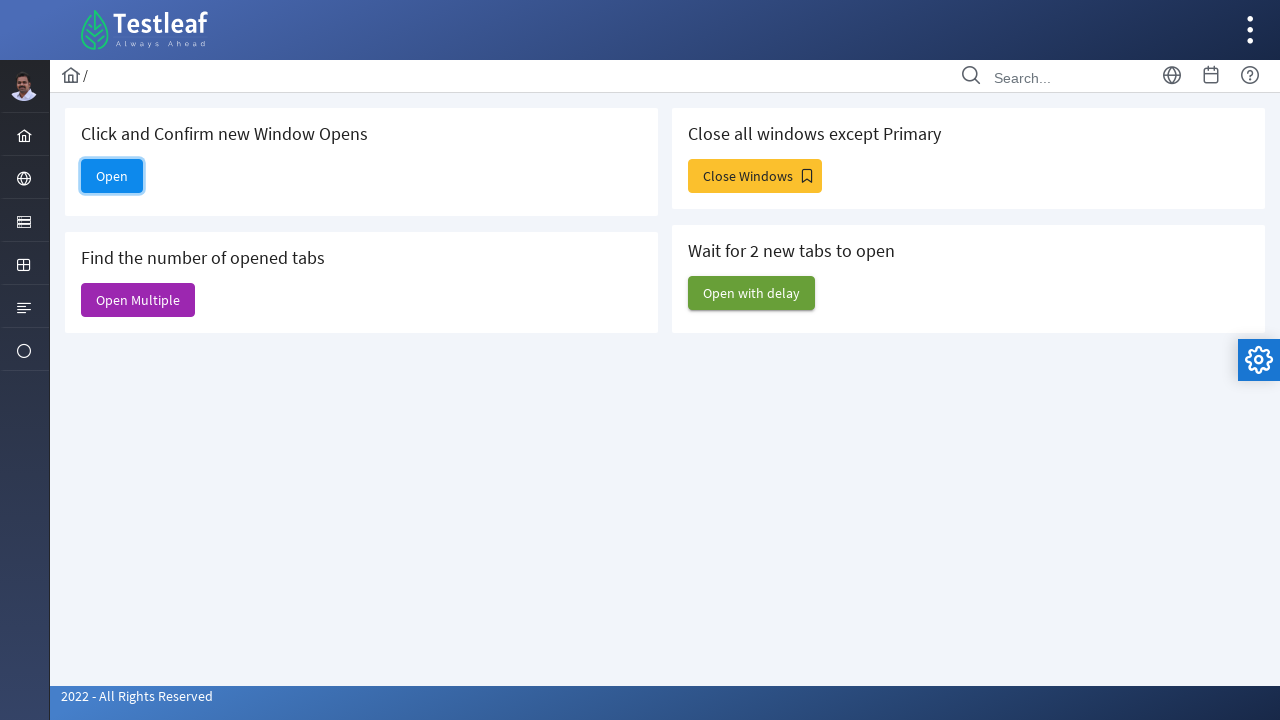

Filled search bar with 'nothing to search' on original page on xpath=/html/body/div[1]/div[5]/div[1]/ul/li[1]/input
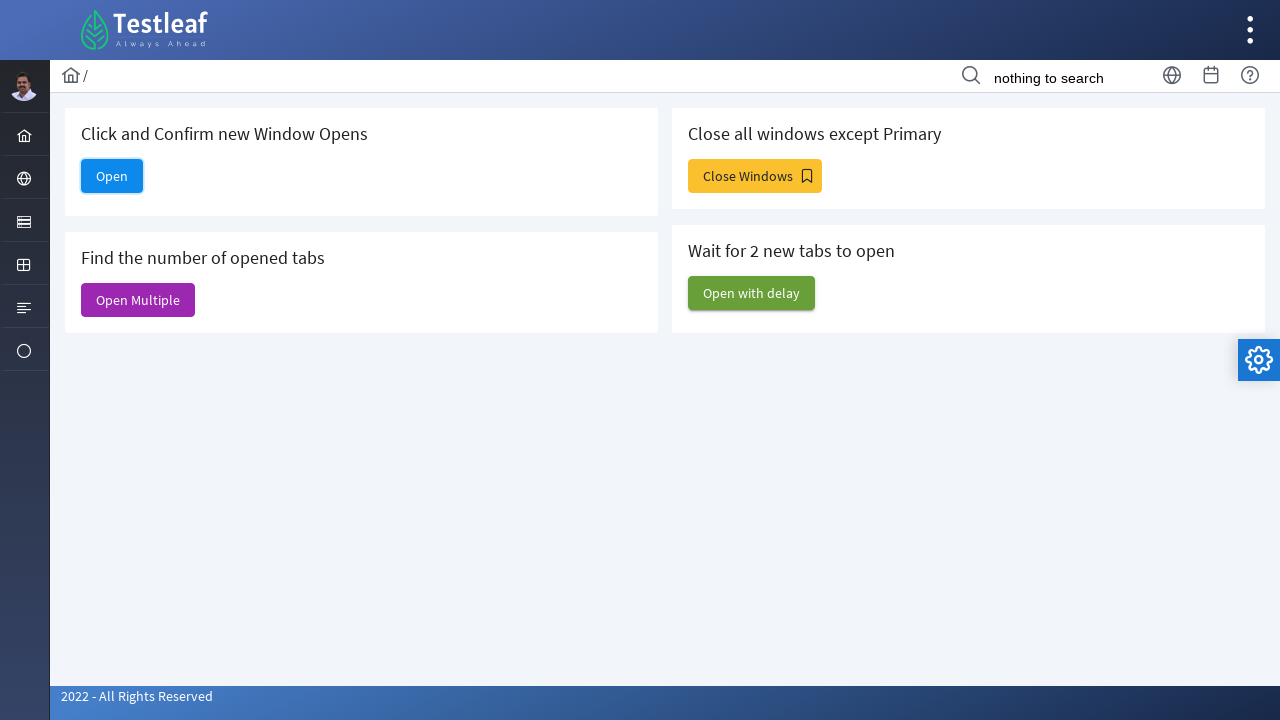

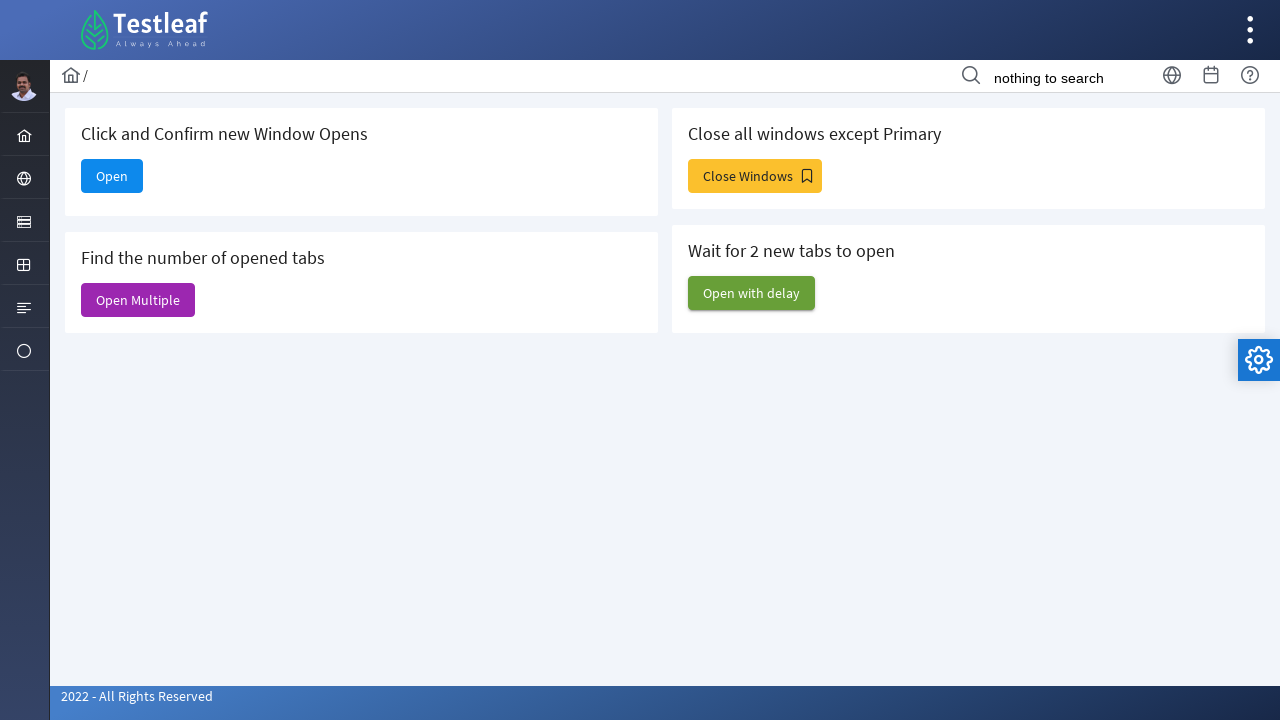